Tests navigation between different testing methodology pages by clicking links, switching between browser windows, and verifying content

Starting URL: https://automationbysqatools.blogspot.com/p/manual-testing.html

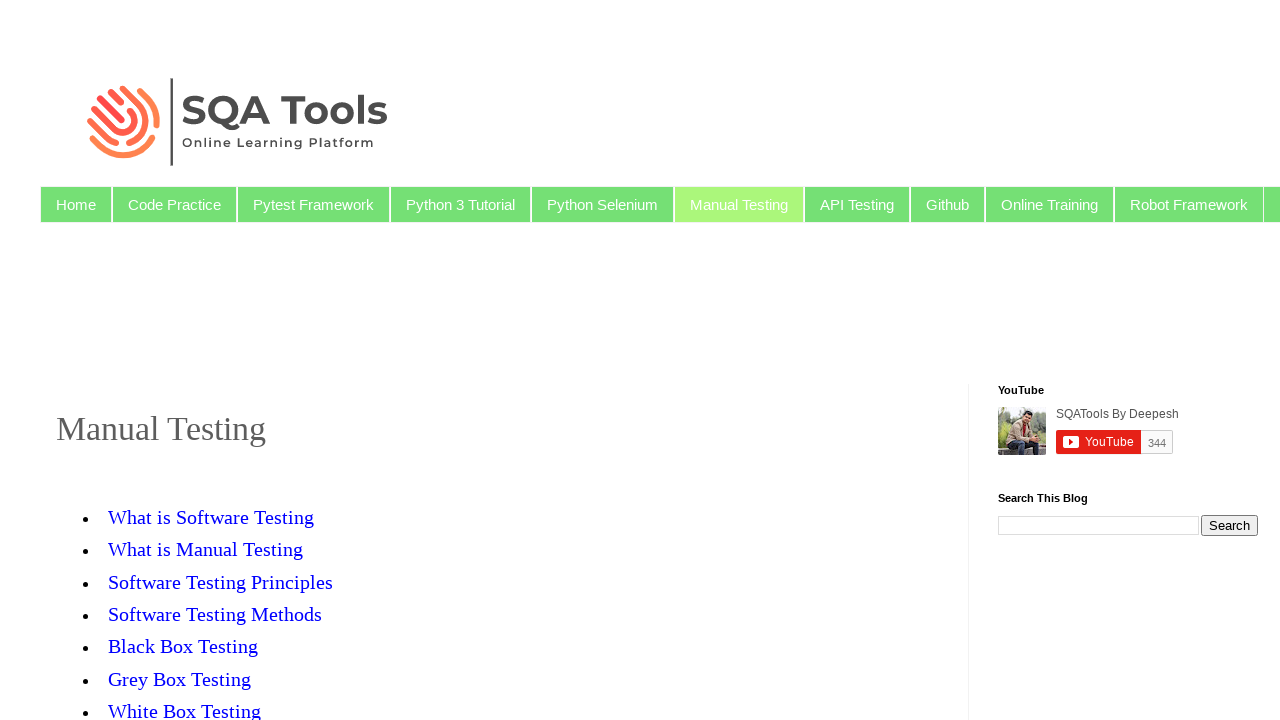

Clicked on Black Box Testing link to open in new tab at (183, 646) on text=Black Box Testing
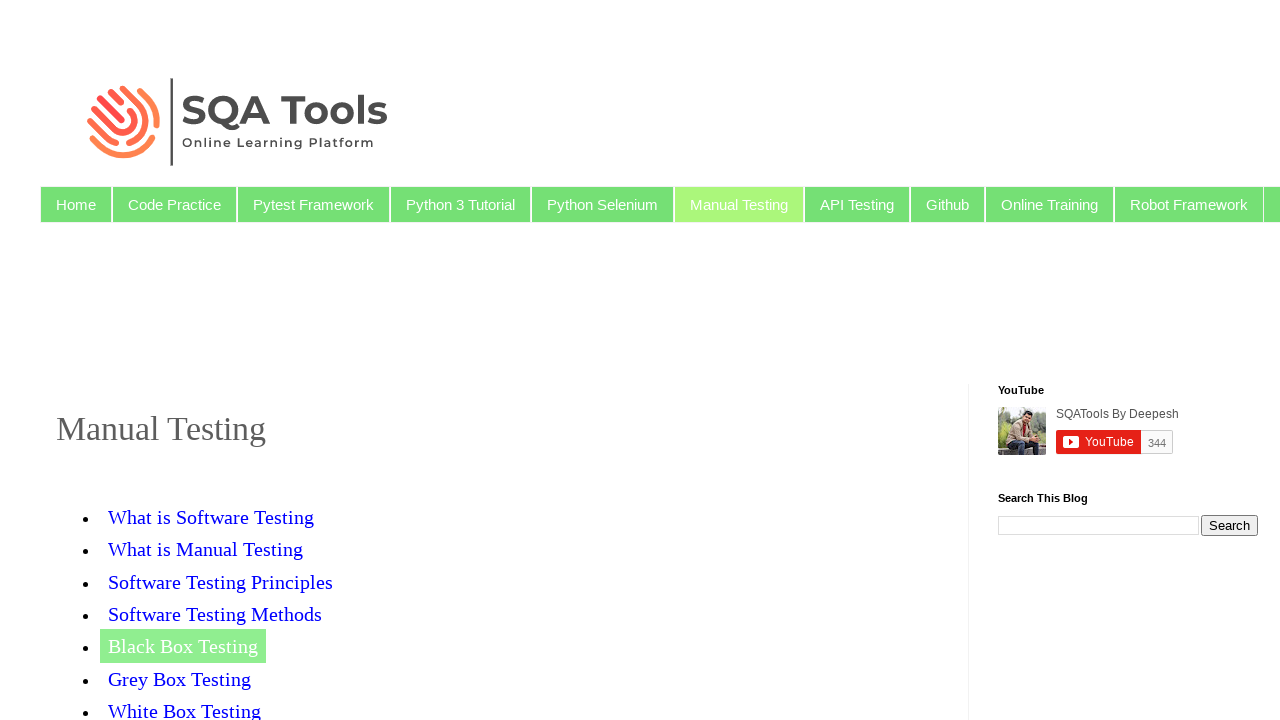

New tab opened with Black Box Testing page
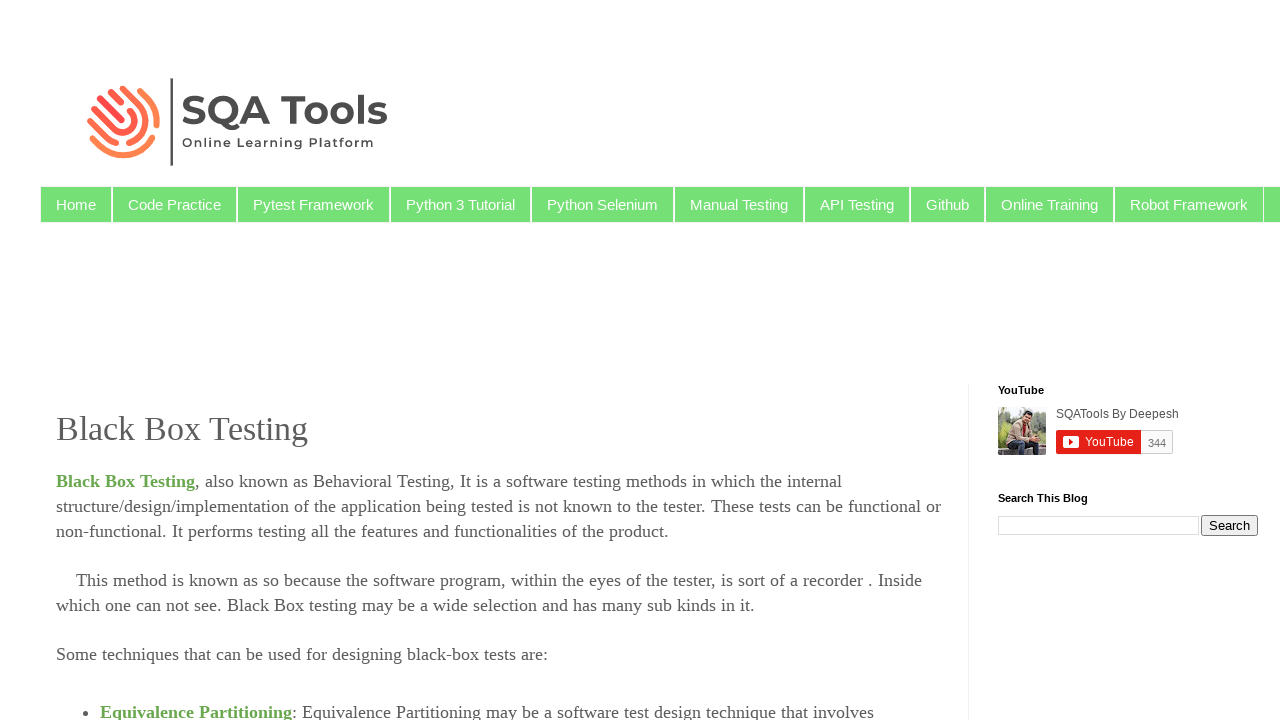

Black Box Testing heading verified on new page
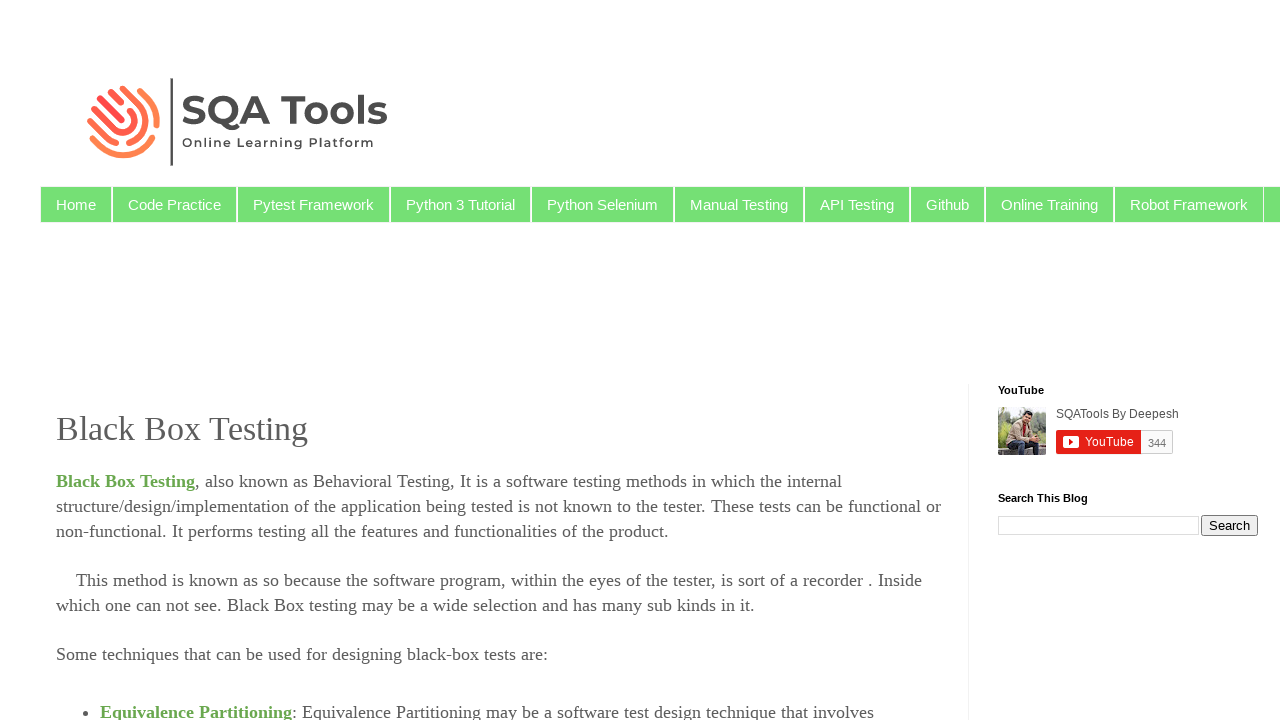

Closed the Black Box Testing tab
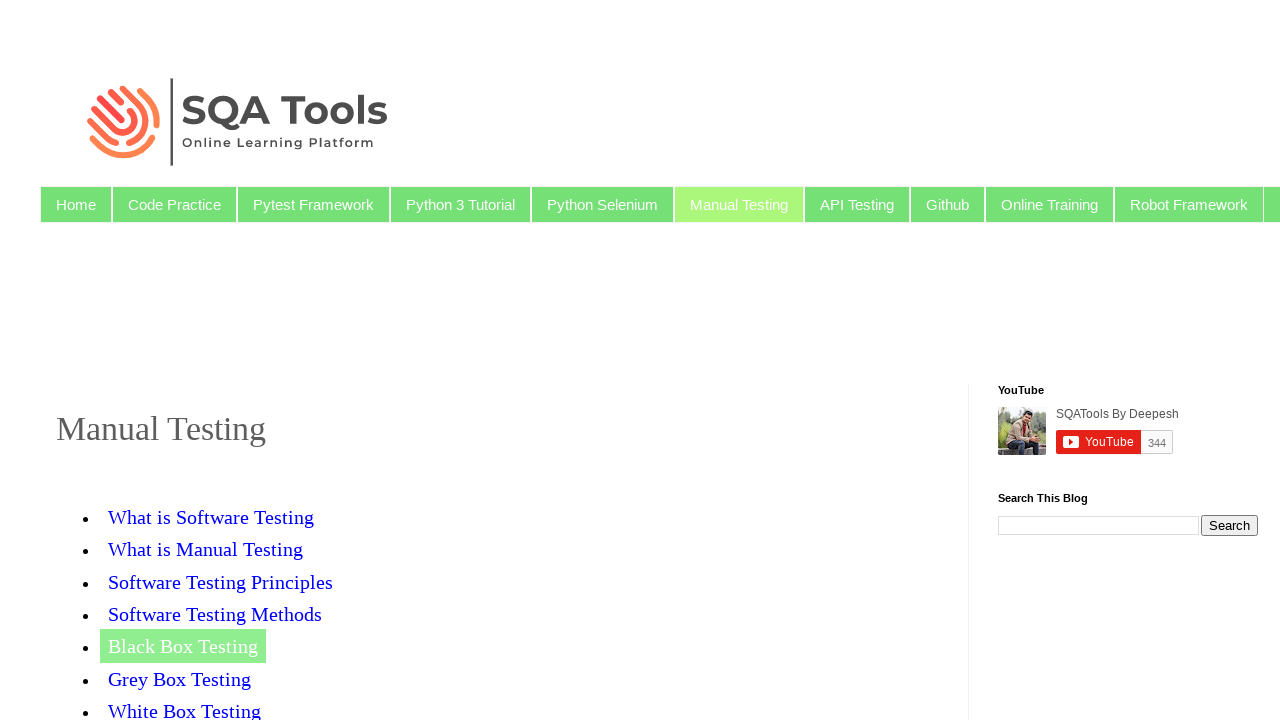

Clicked on White Box Testing link on original page at (184, 703) on text=White Box Testing
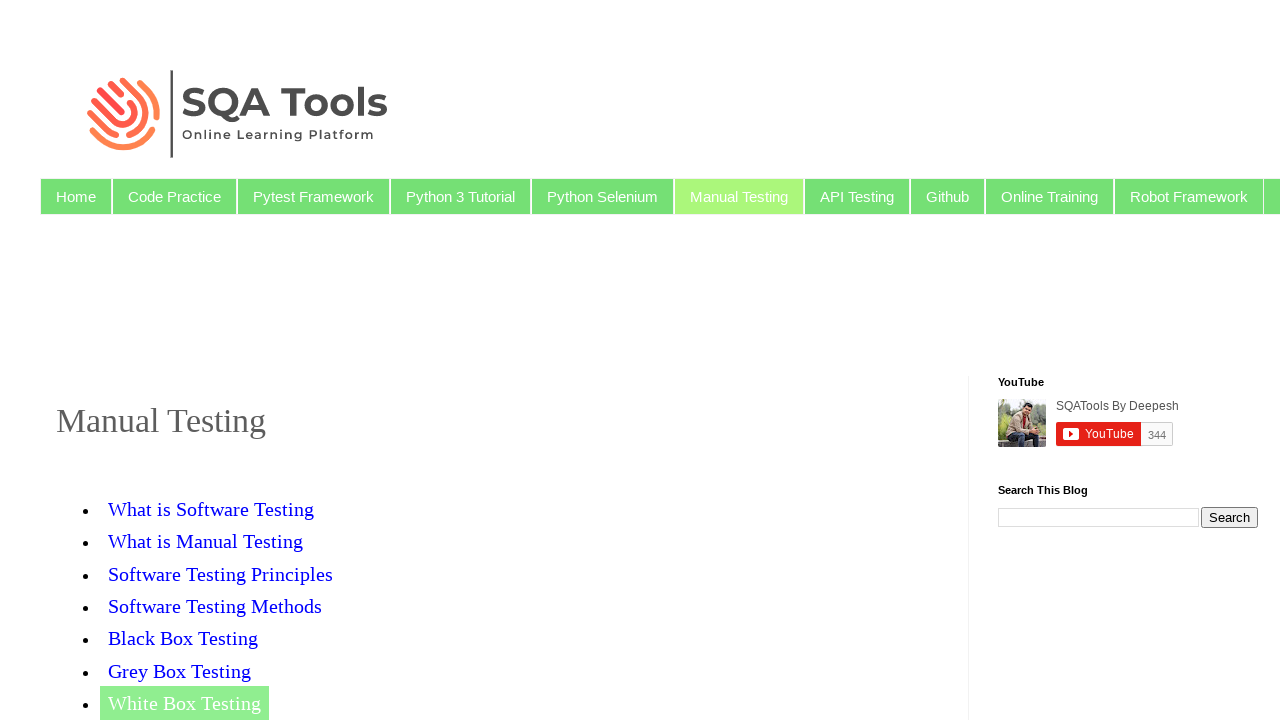

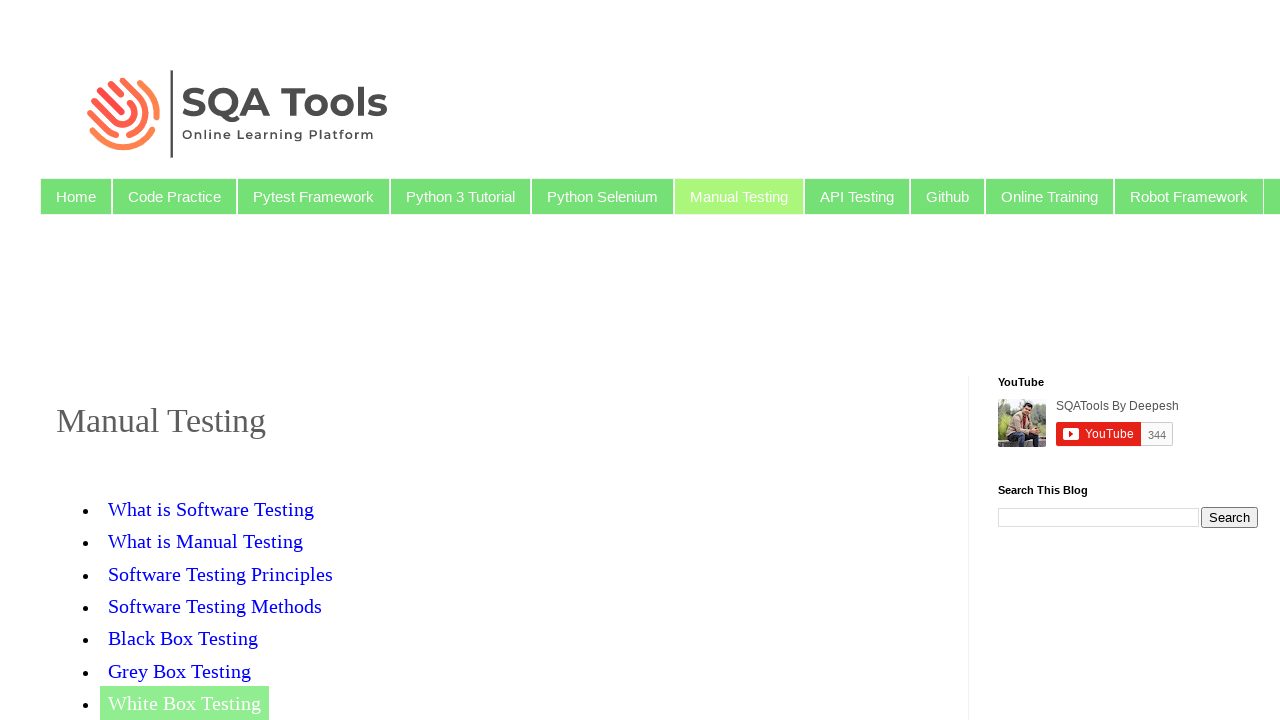